Tests the sidebar category navigation by clicking through Phones, Laptops, and Monitors categories and selecting products from each.

Starting URL: https://www.demoblaze.com/index.html

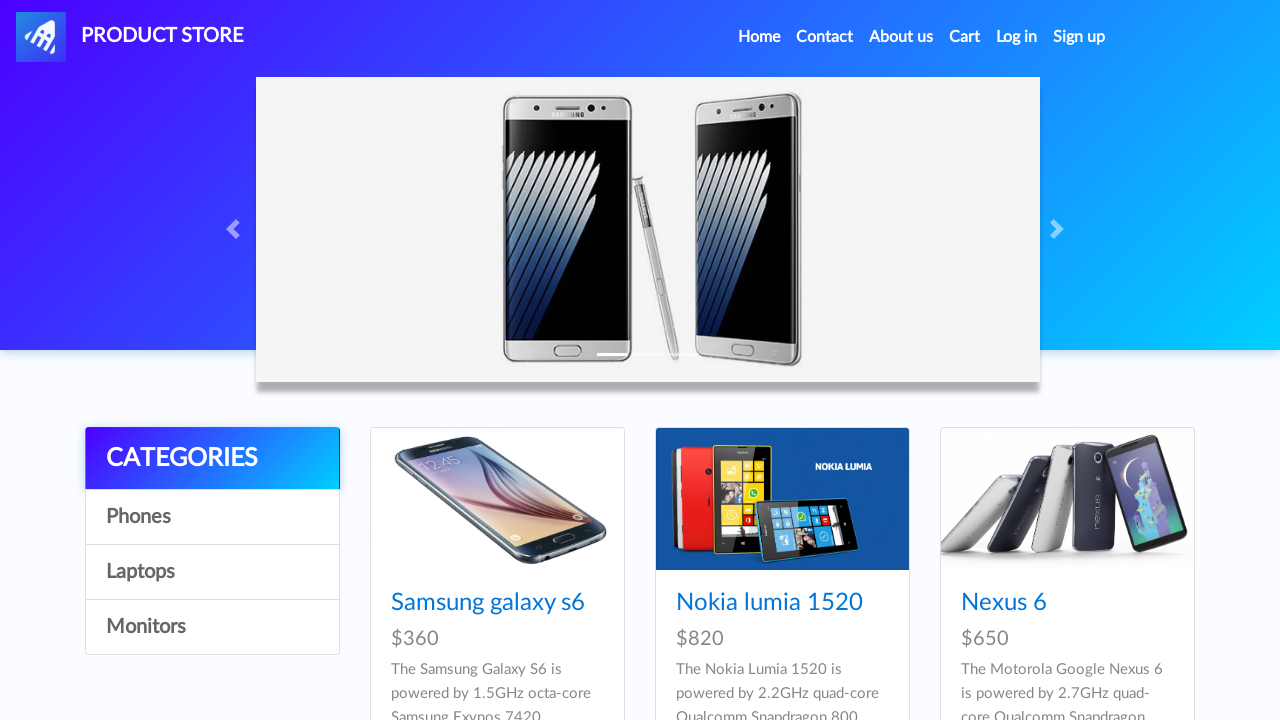

Clicked on Phones category in sidebar at (212, 517) on #itemc
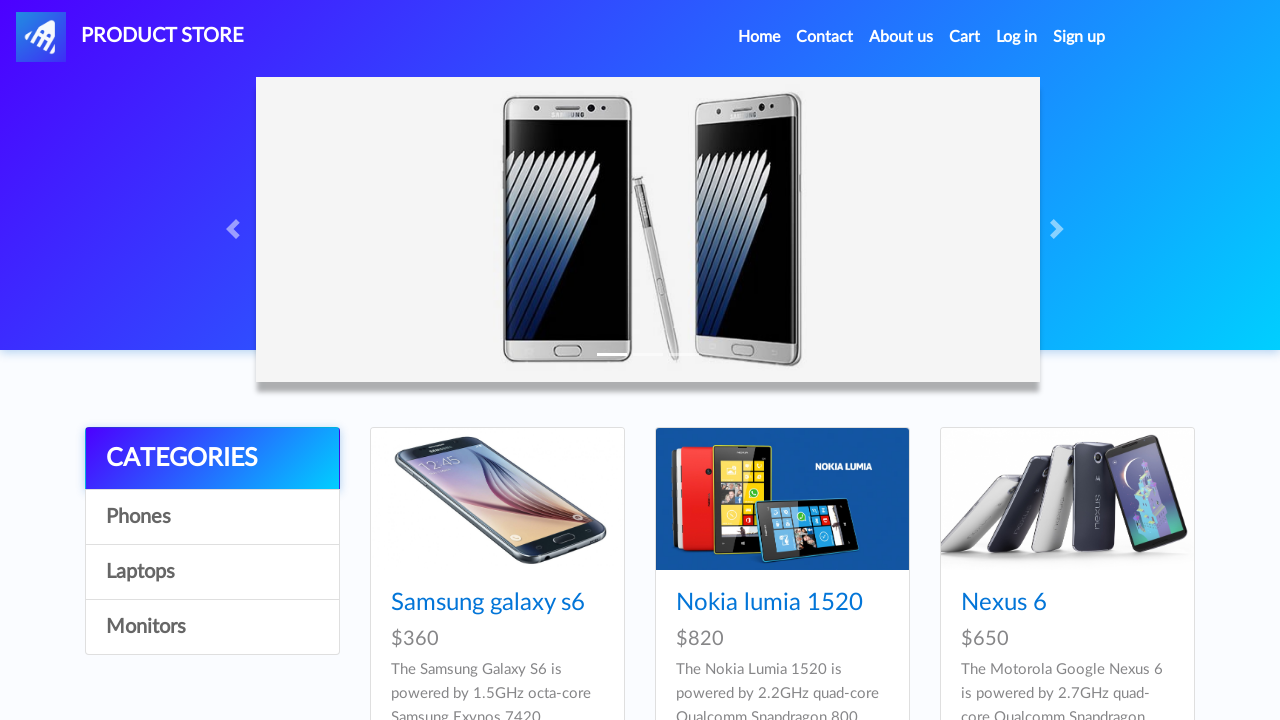

Waited 500ms for Phones category to load
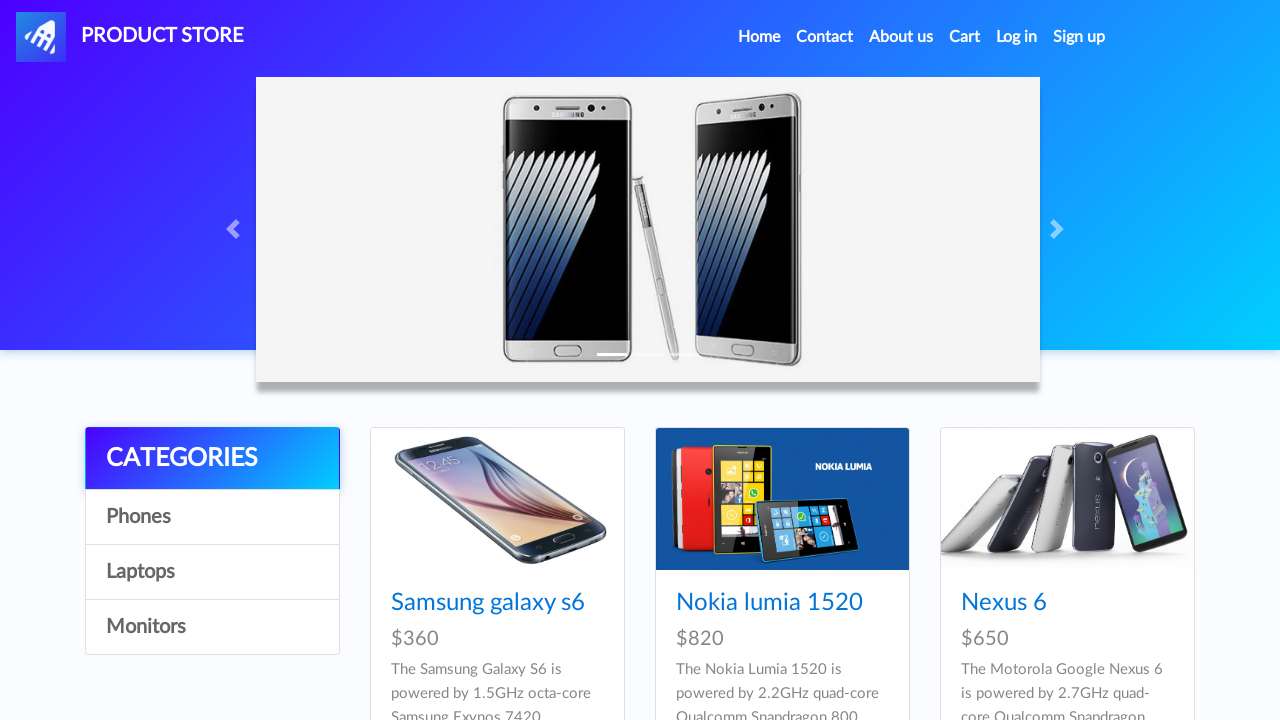

Clicked on Sony xperia z5 product at (1037, 361) on text=Sony xperia z5
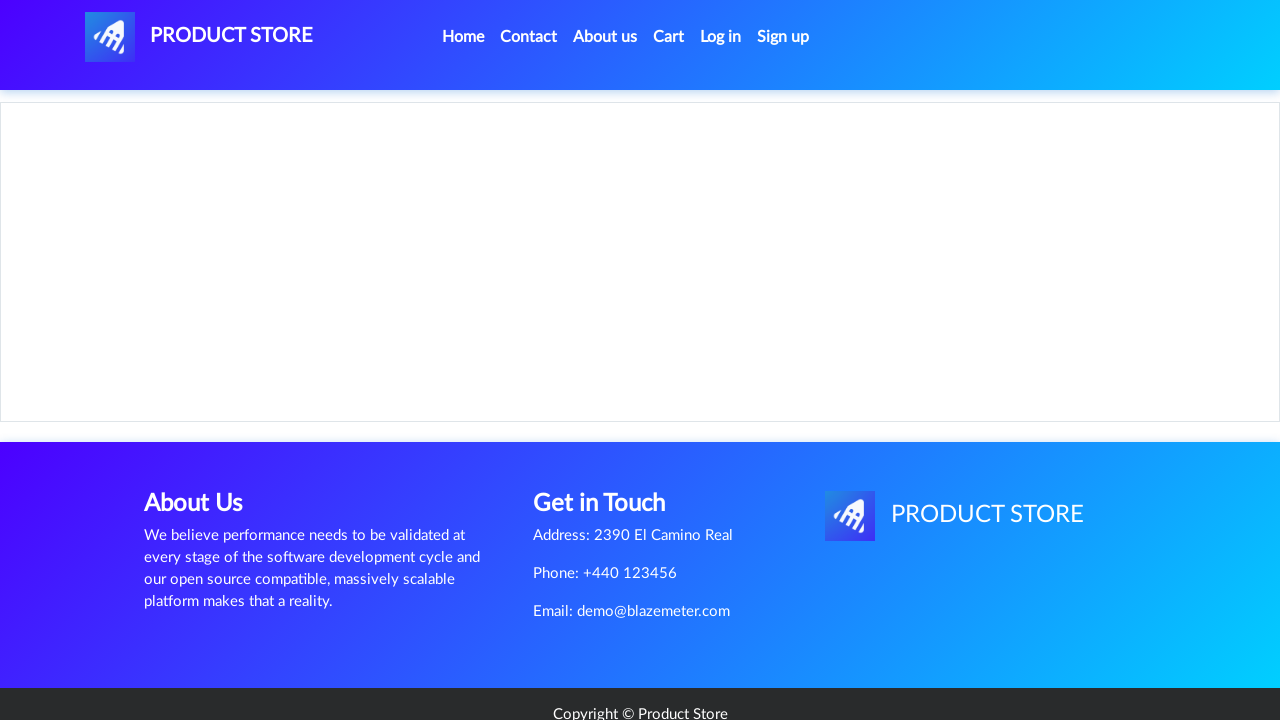

Sony xperia z5 product page loaded
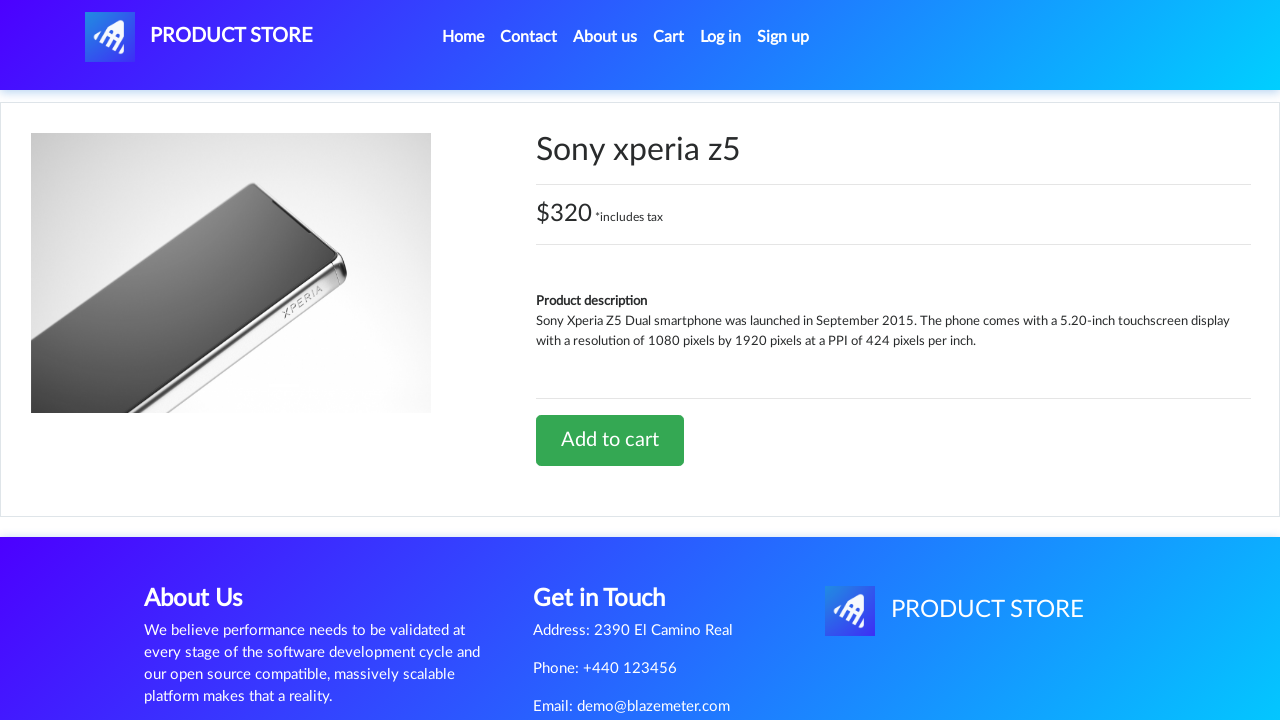

Clicked home link to navigate back at (463, 37) on .active > .nav-link
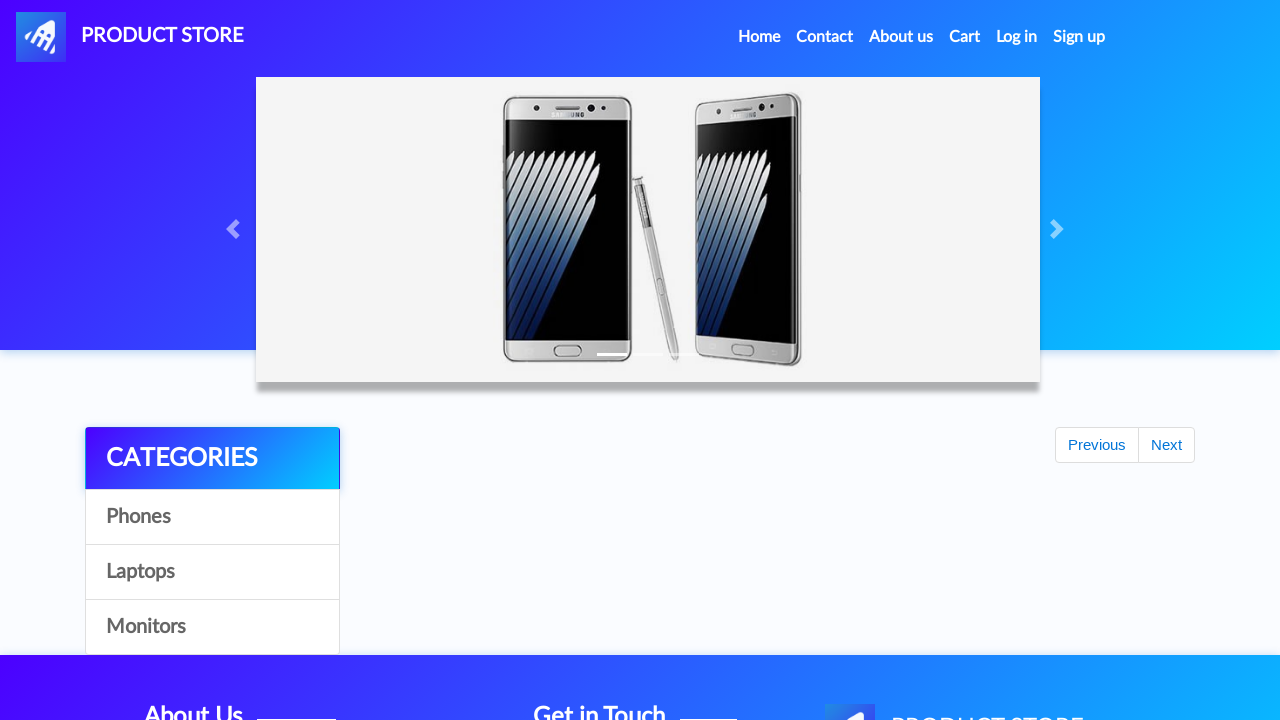

Home page loaded
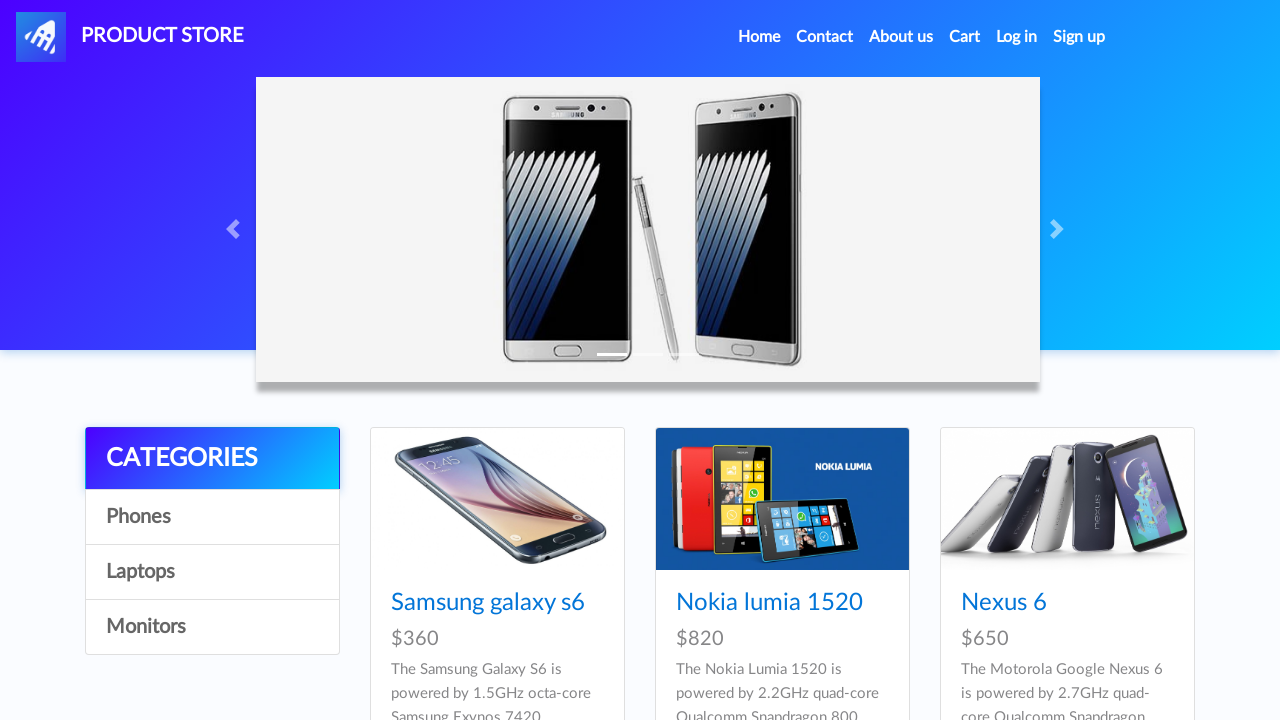

Clicked on Laptops category in sidebar at (212, 572) on text=Laptops
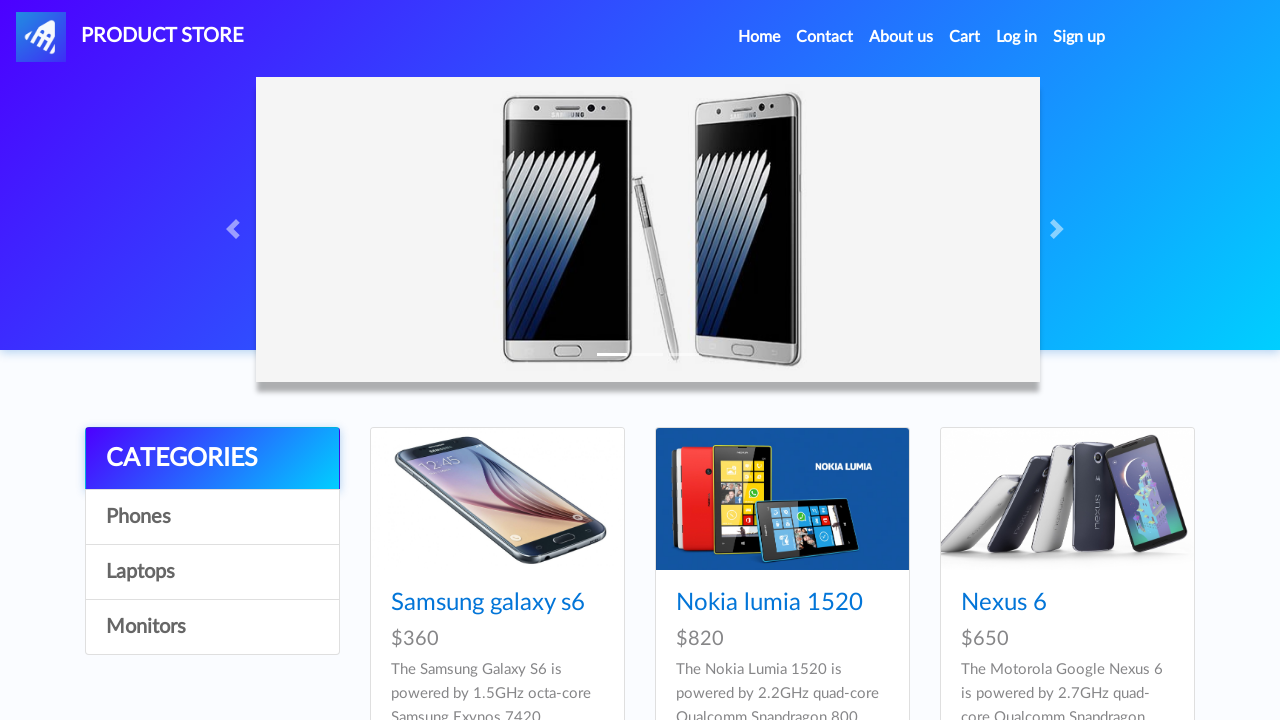

Waited 500ms for Laptops category to load
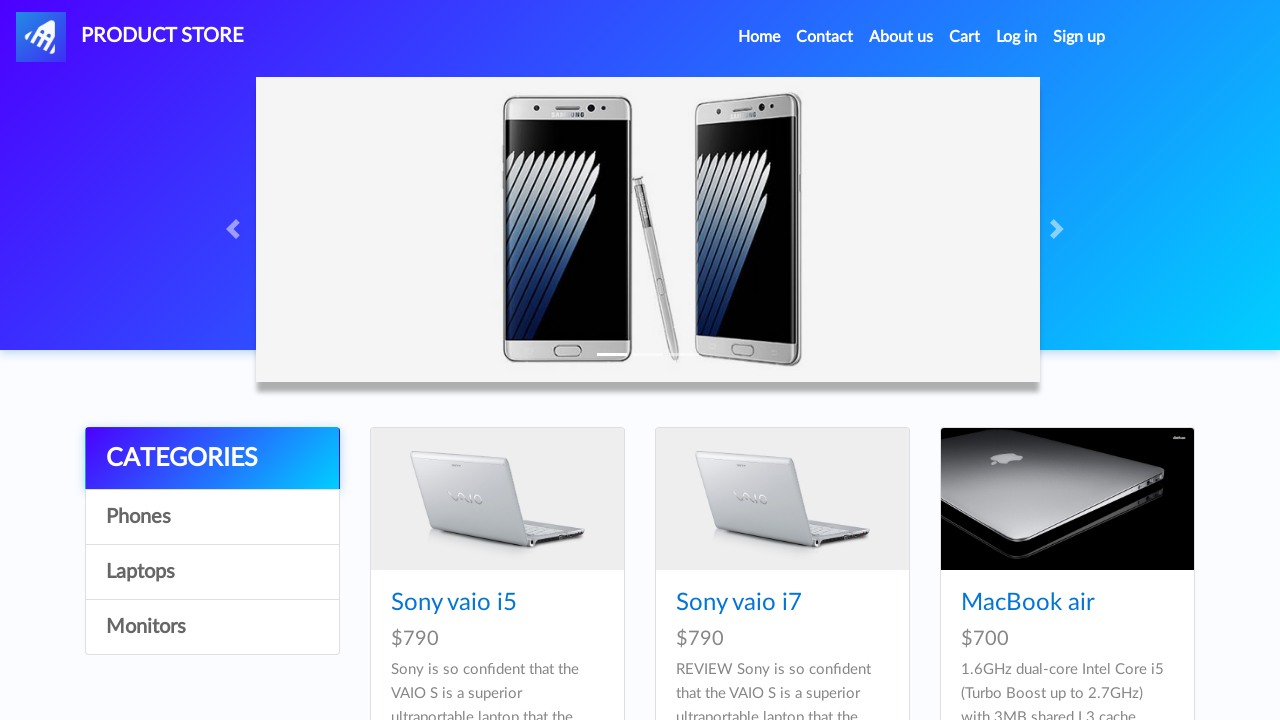

Clicked on MacBook Pro product at (497, 683) on text=MacBook Pro
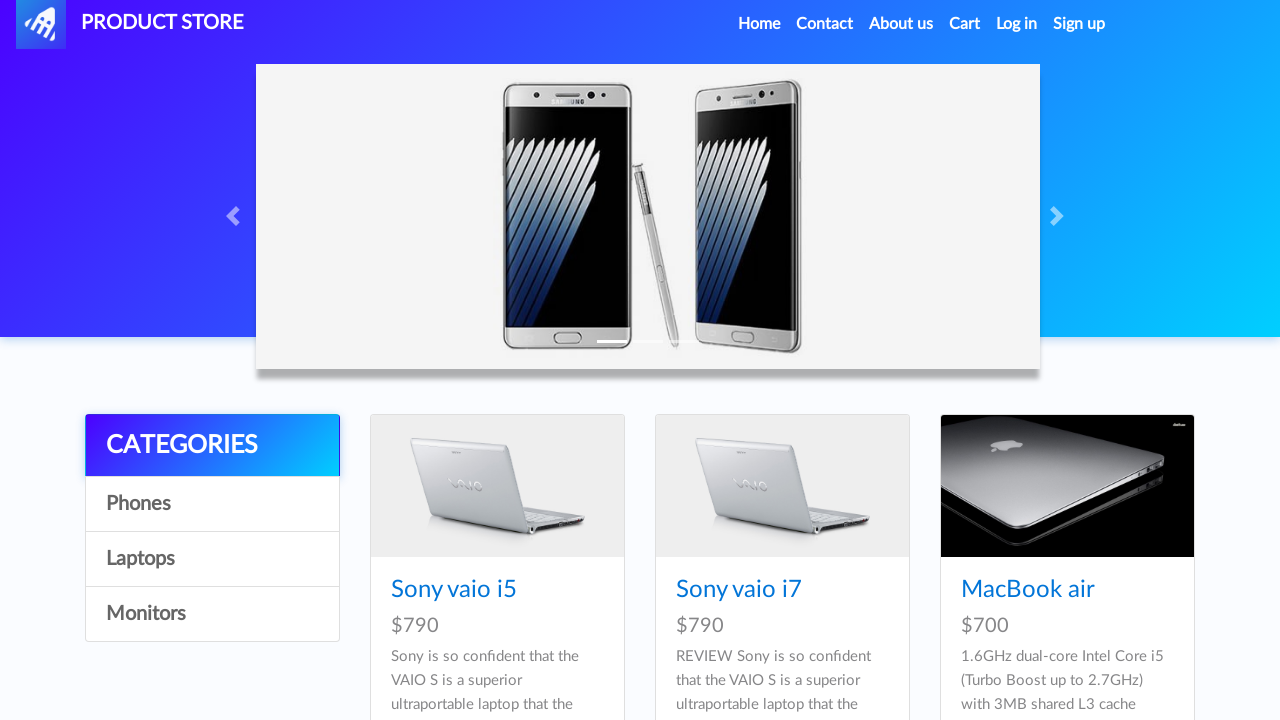

MacBook Pro product page loaded
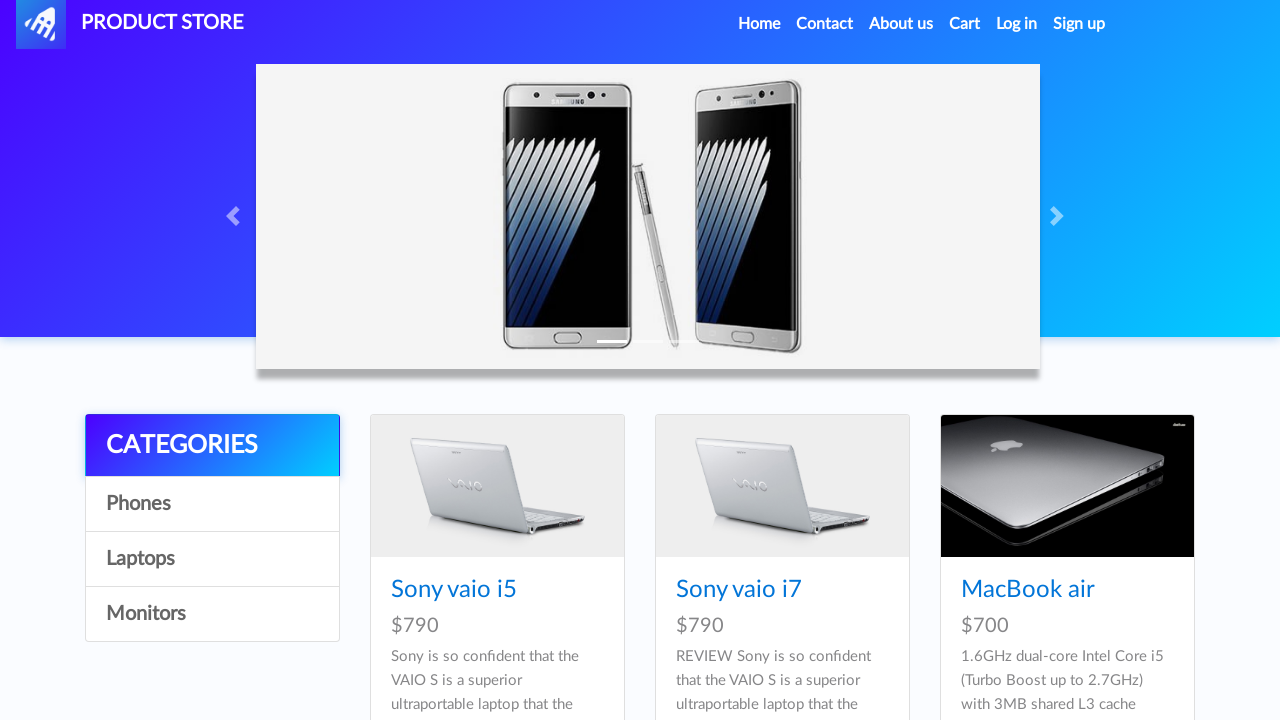

Clicked home link to navigate back at (759, 24) on .active > .nav-link
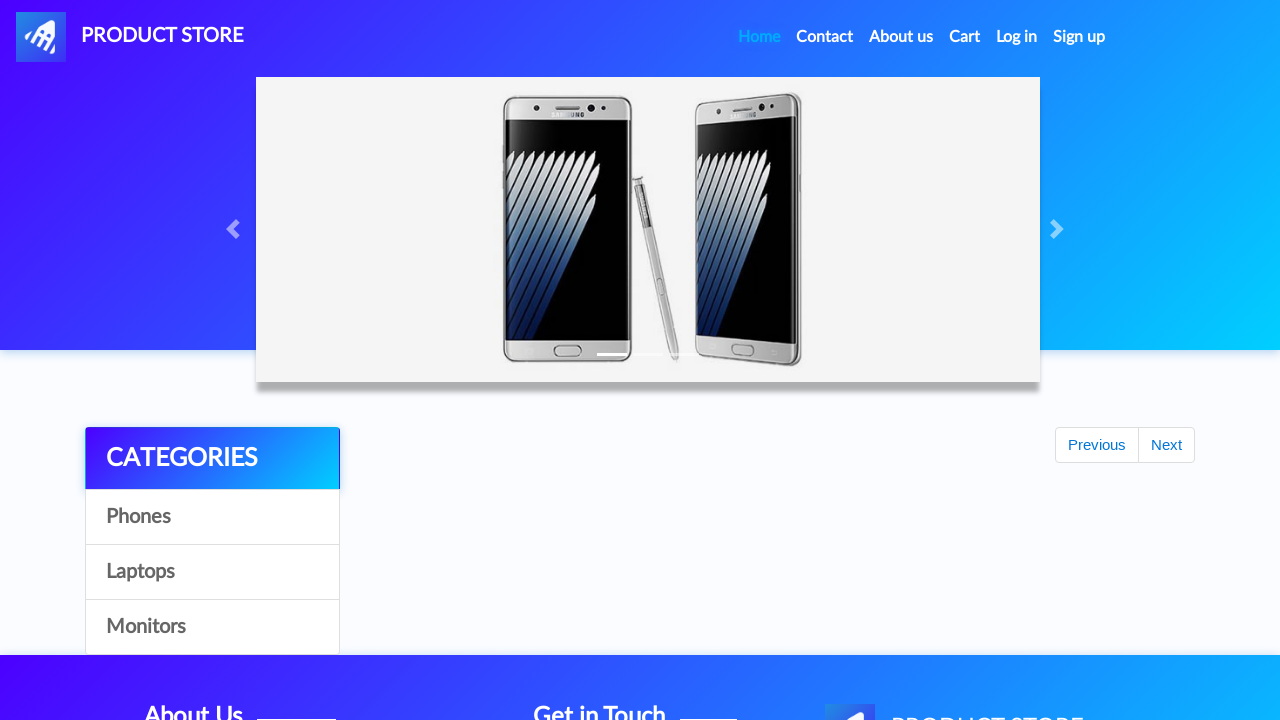

Home page loaded
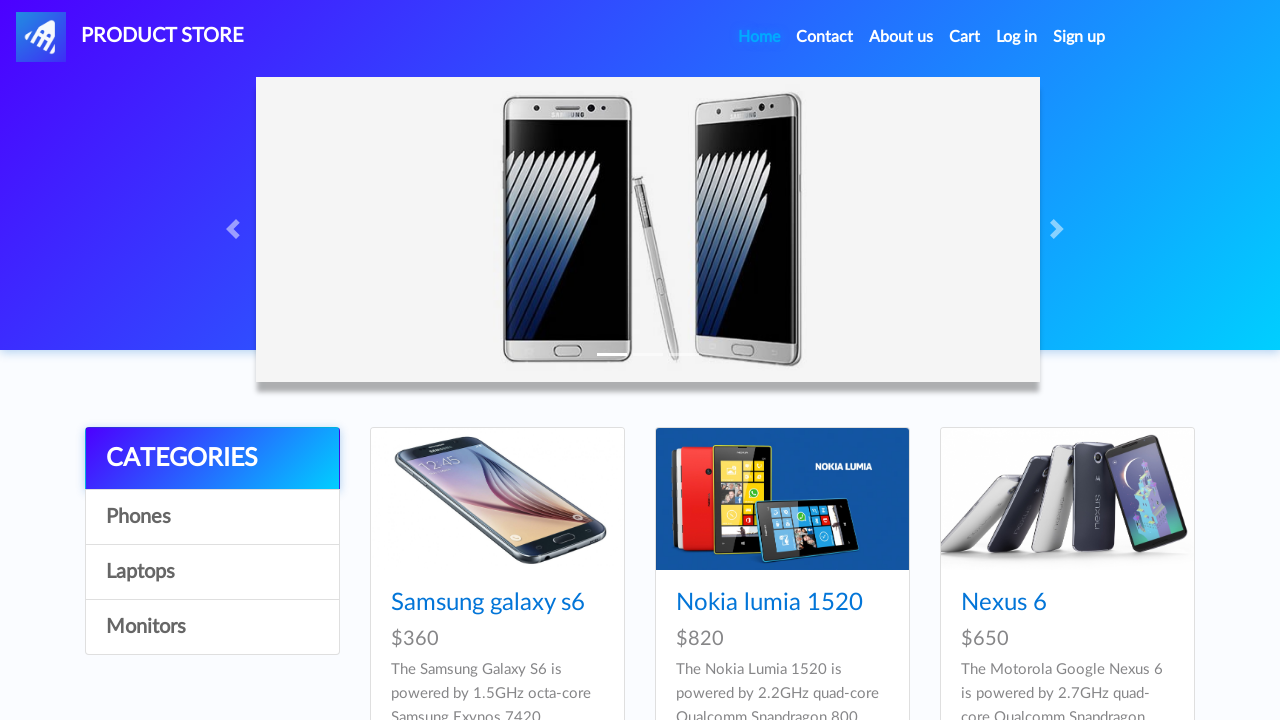

Clicked on Monitors category in sidebar at (212, 627) on text=Monitors
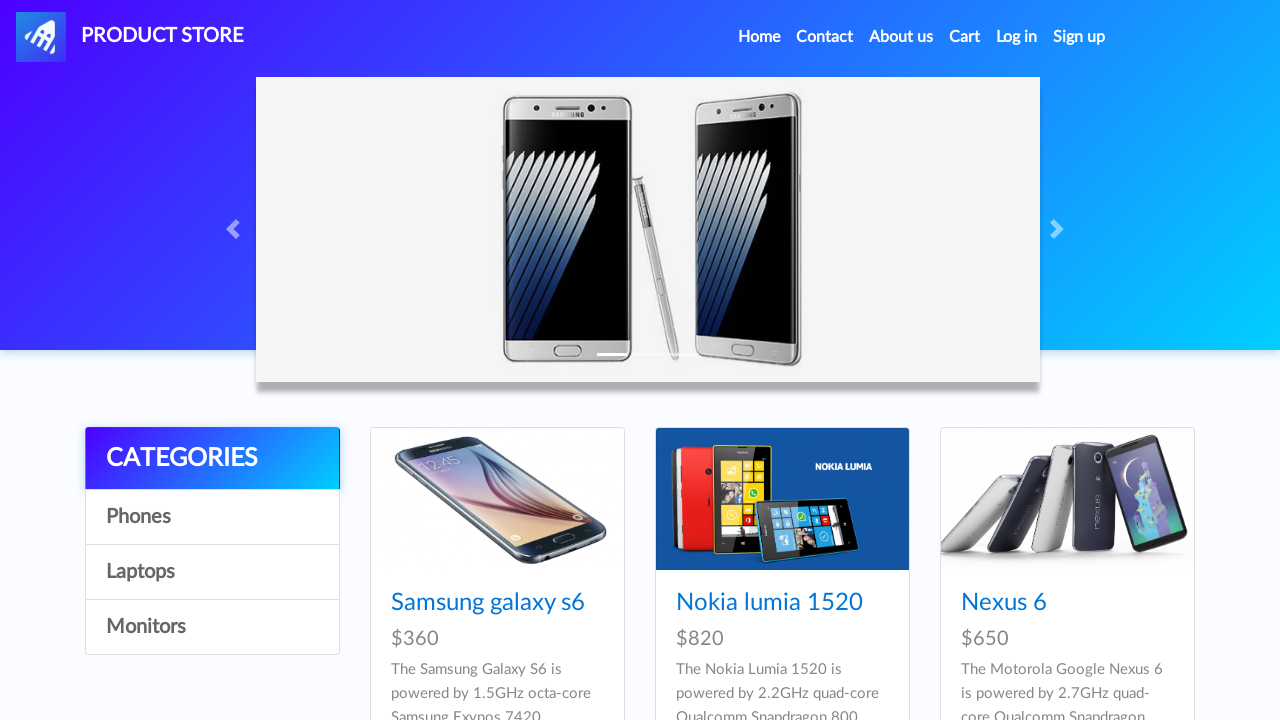

Waited 500ms for Monitors category to load
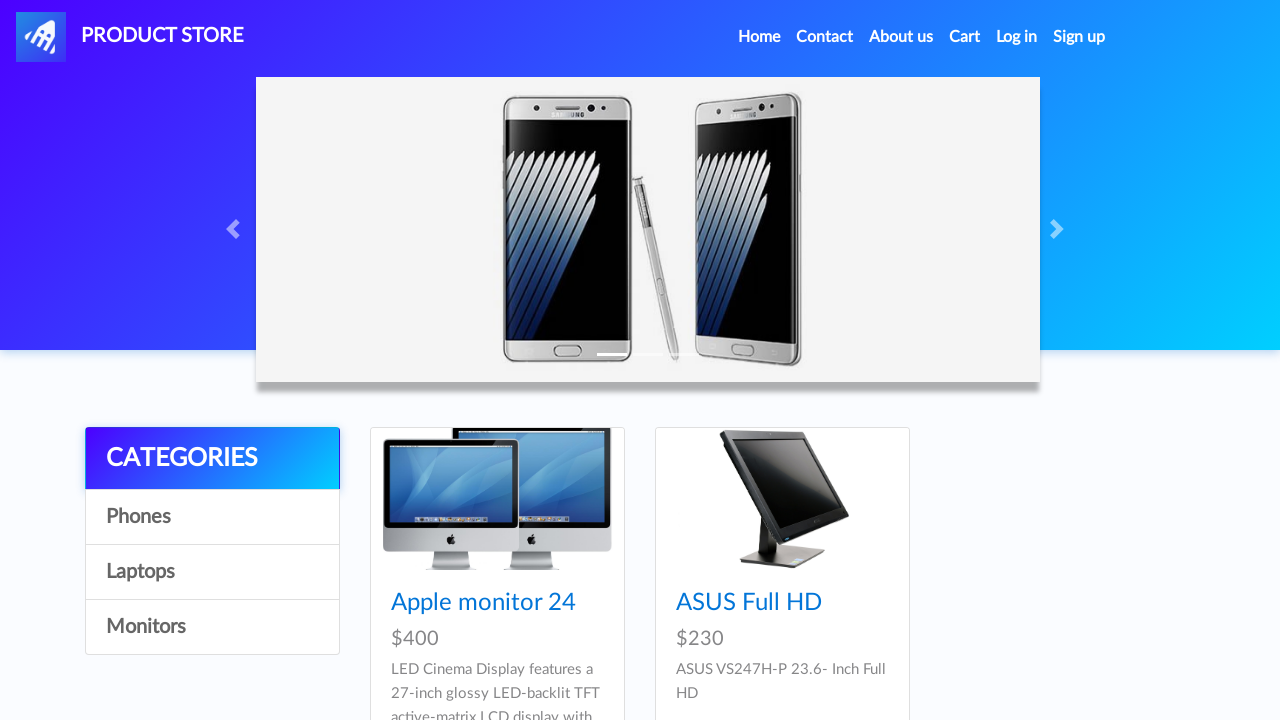

Clicked on ASUS Full HD product at (749, 603) on text=ASUS Full HD
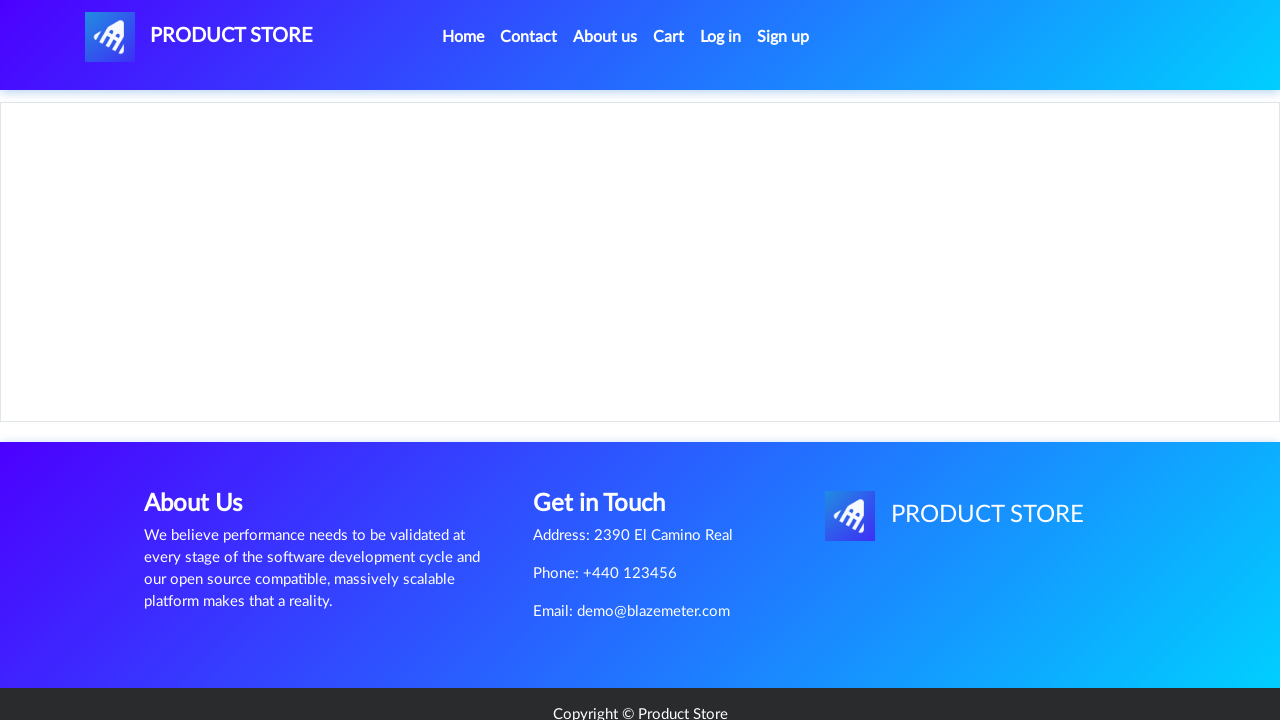

ASUS Full HD product page loaded
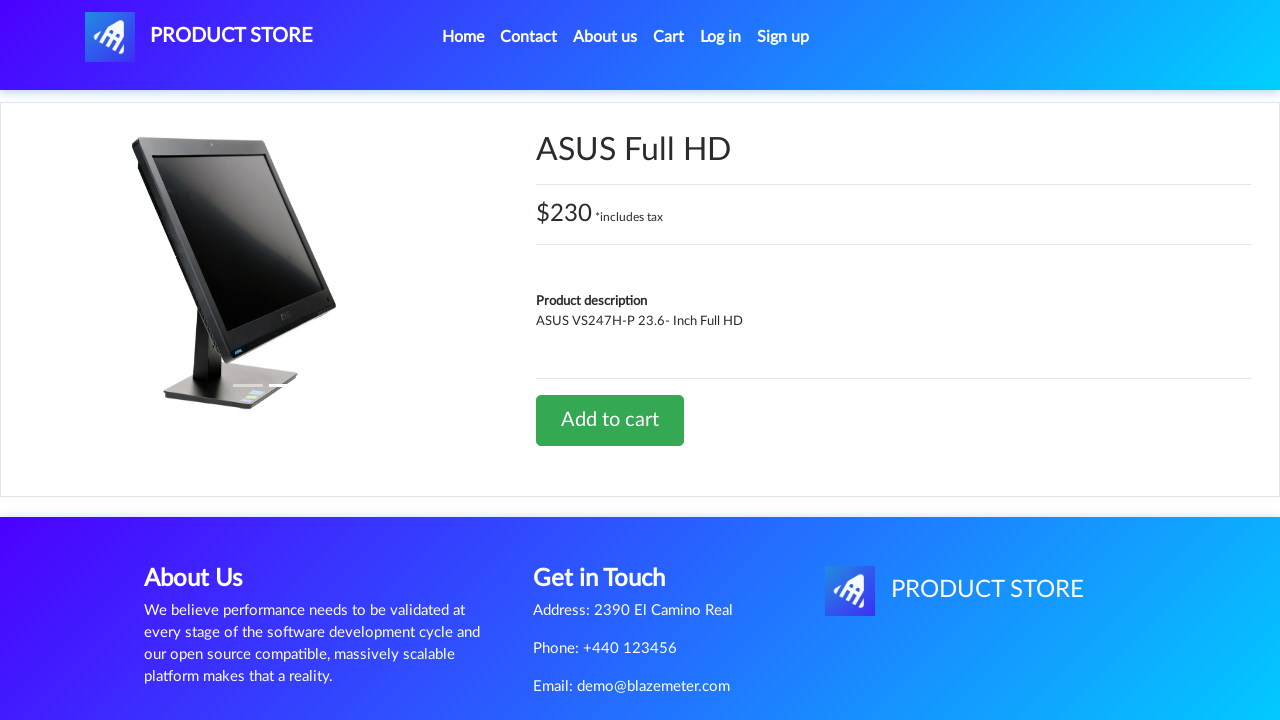

Clicked home link to navigate back at (463, 37) on .active > .nav-link
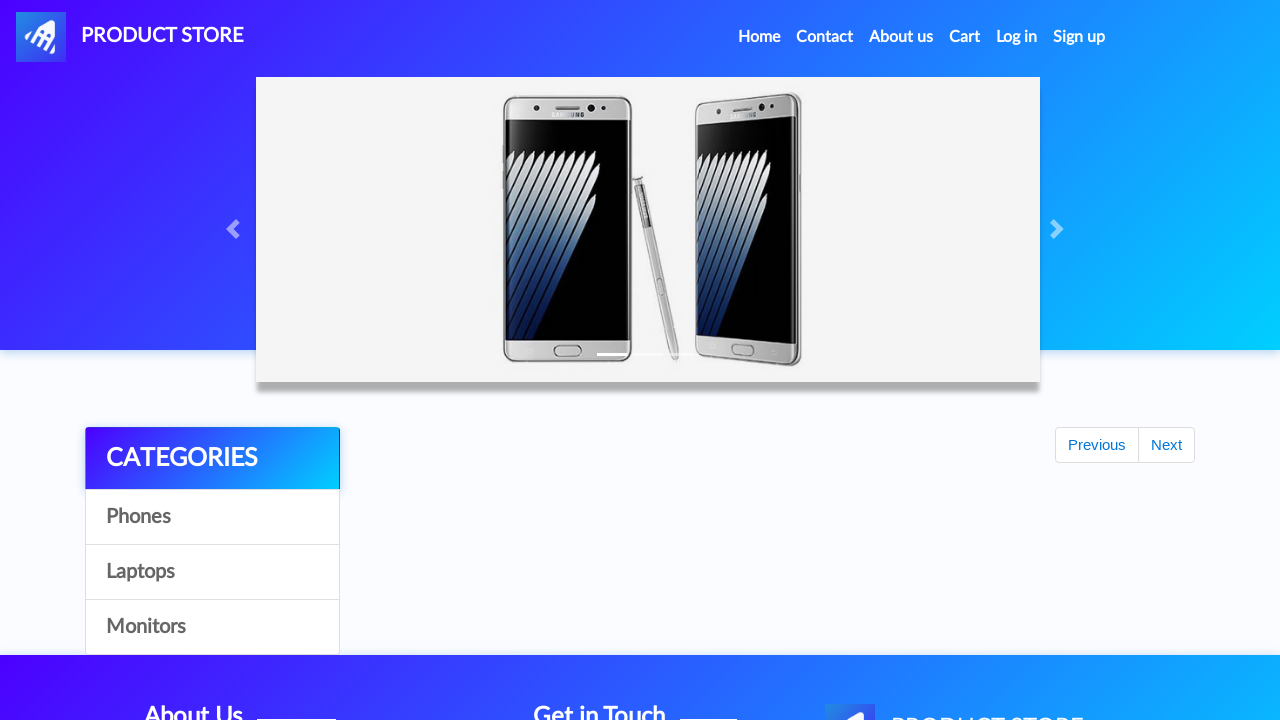

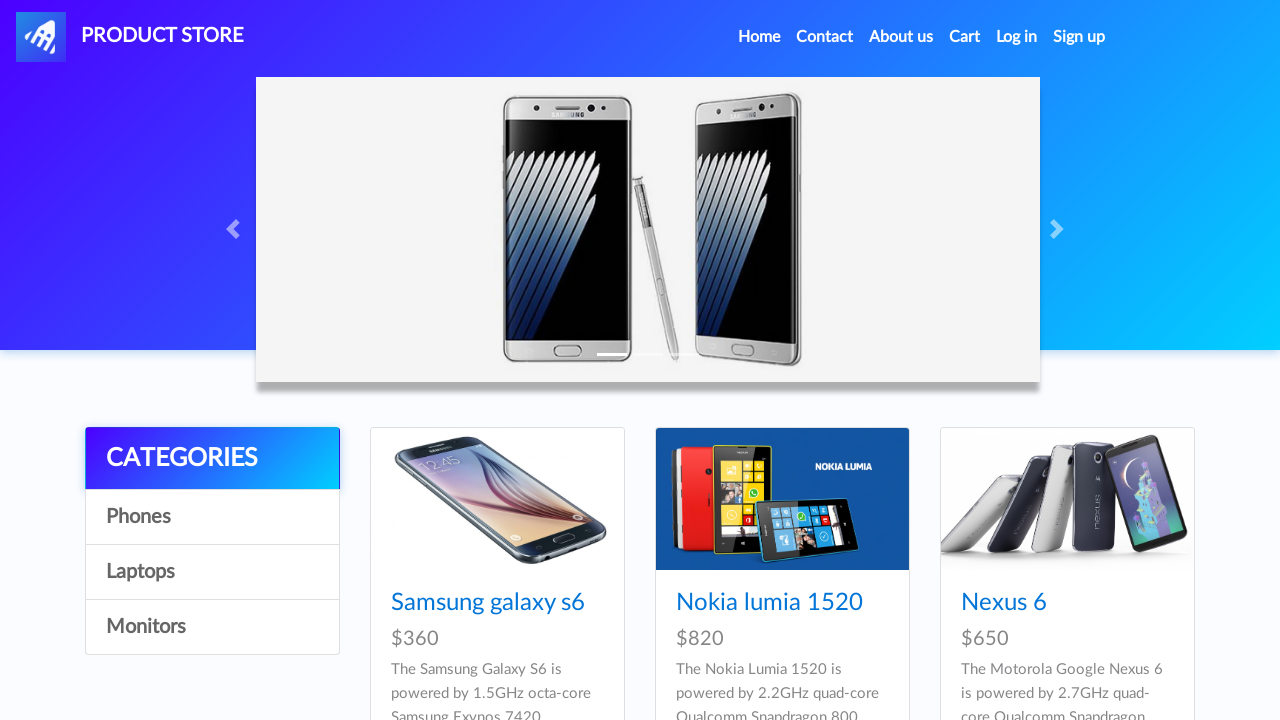